Tests that the Login button on the GoldBharat homepage is clickable by waiting for it to be available and clicking it.

Starting URL: https://www.goldbharat.com/

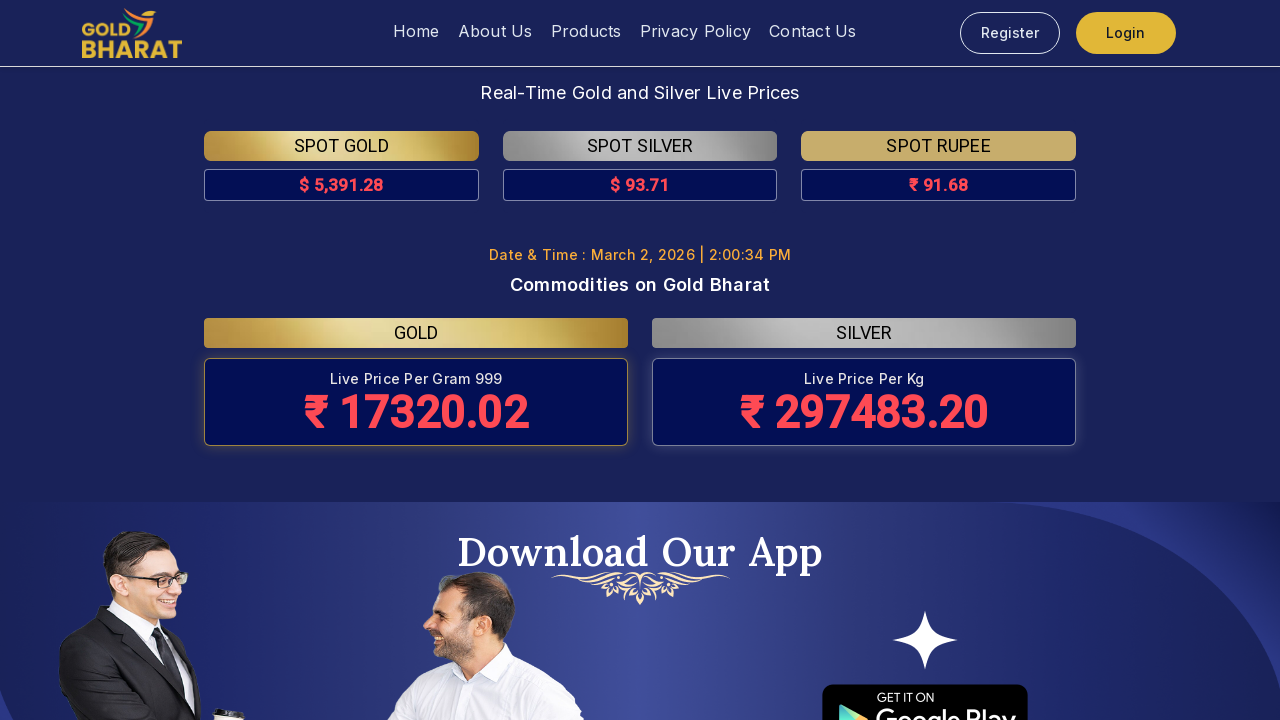

Waited for Login button to be visible on GoldBharat homepage
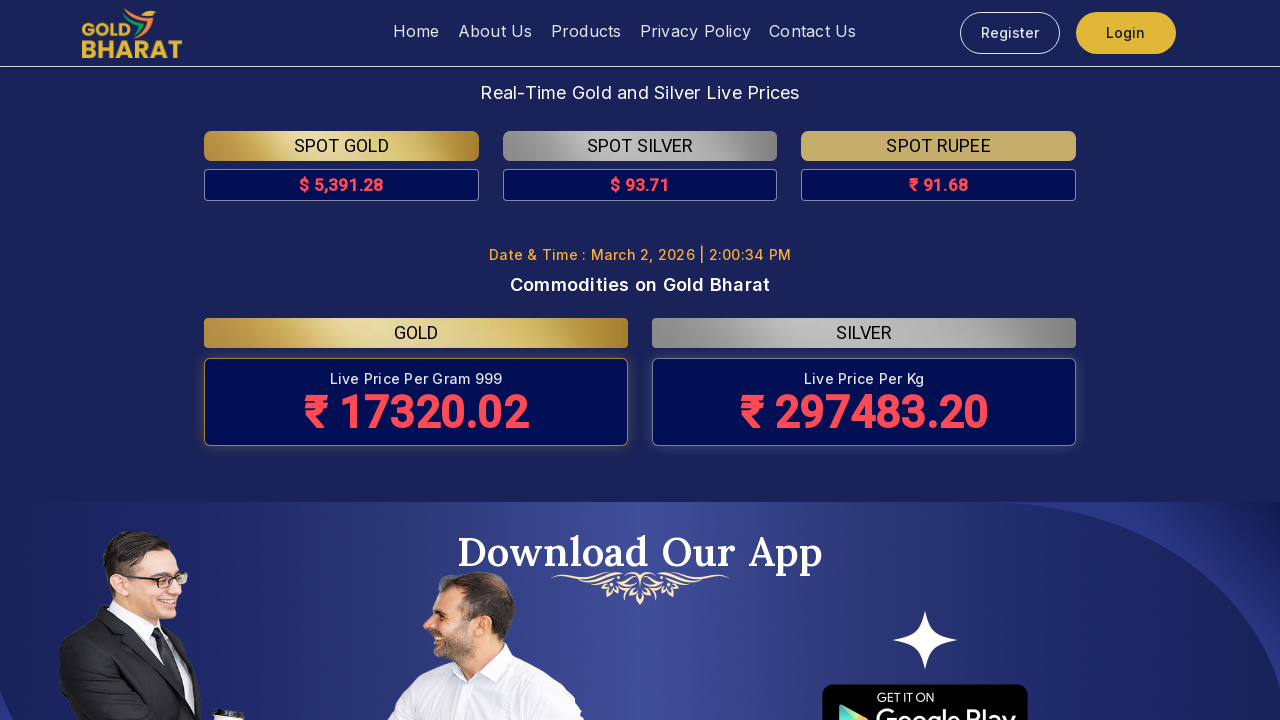

Clicked the Login button at (1126, 33) on xpath=//button[normalize-space()='Login']
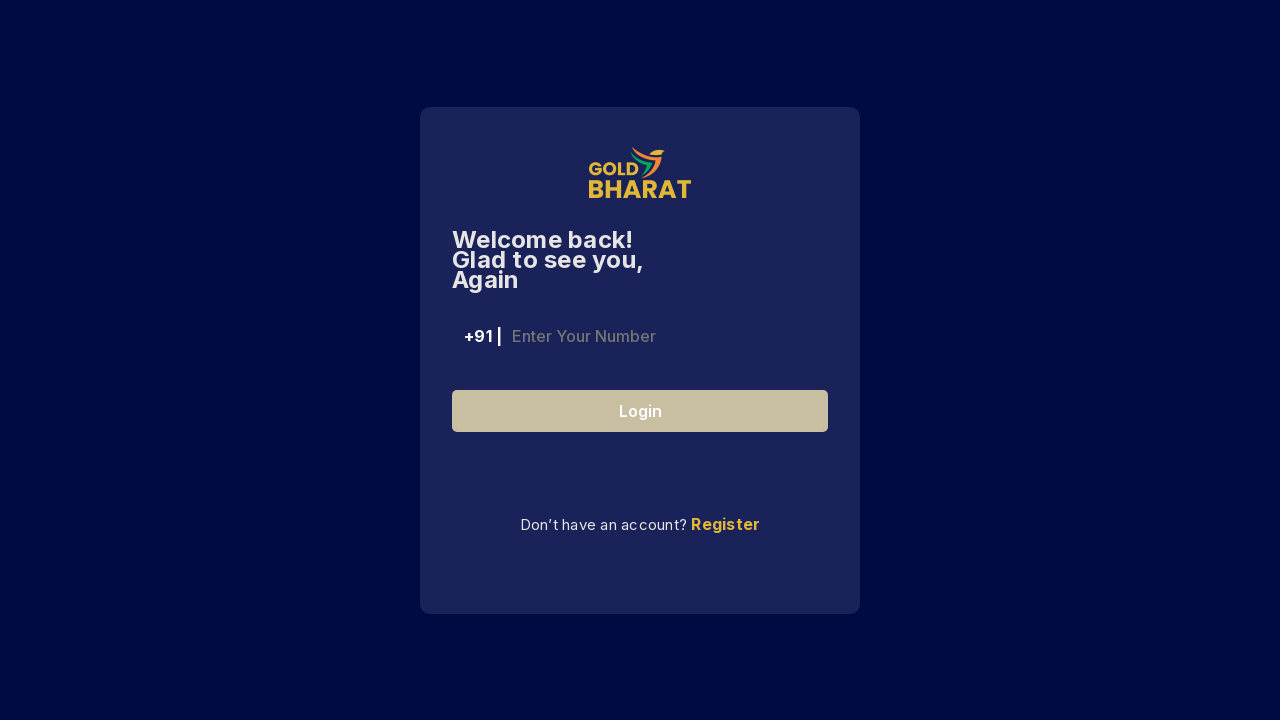

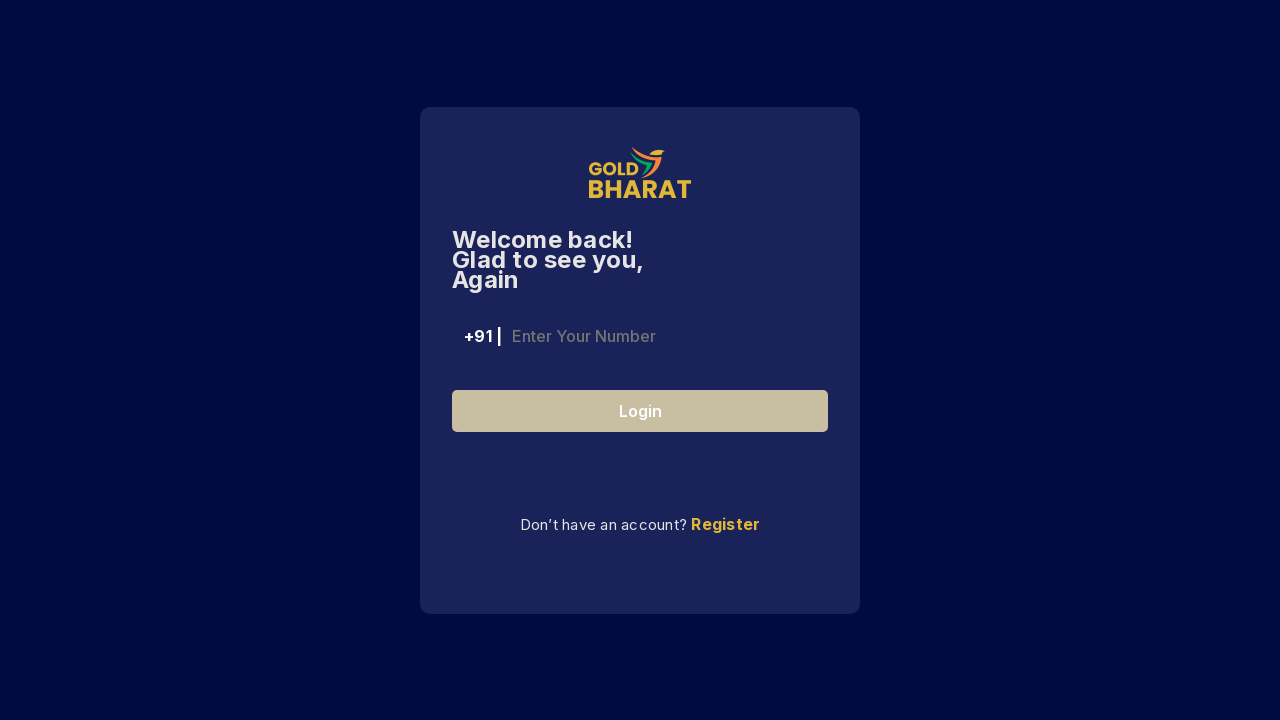